Navigates to the DemoQA web tables page to verify the page loads correctly

Starting URL: https://demoqa.com/webtables

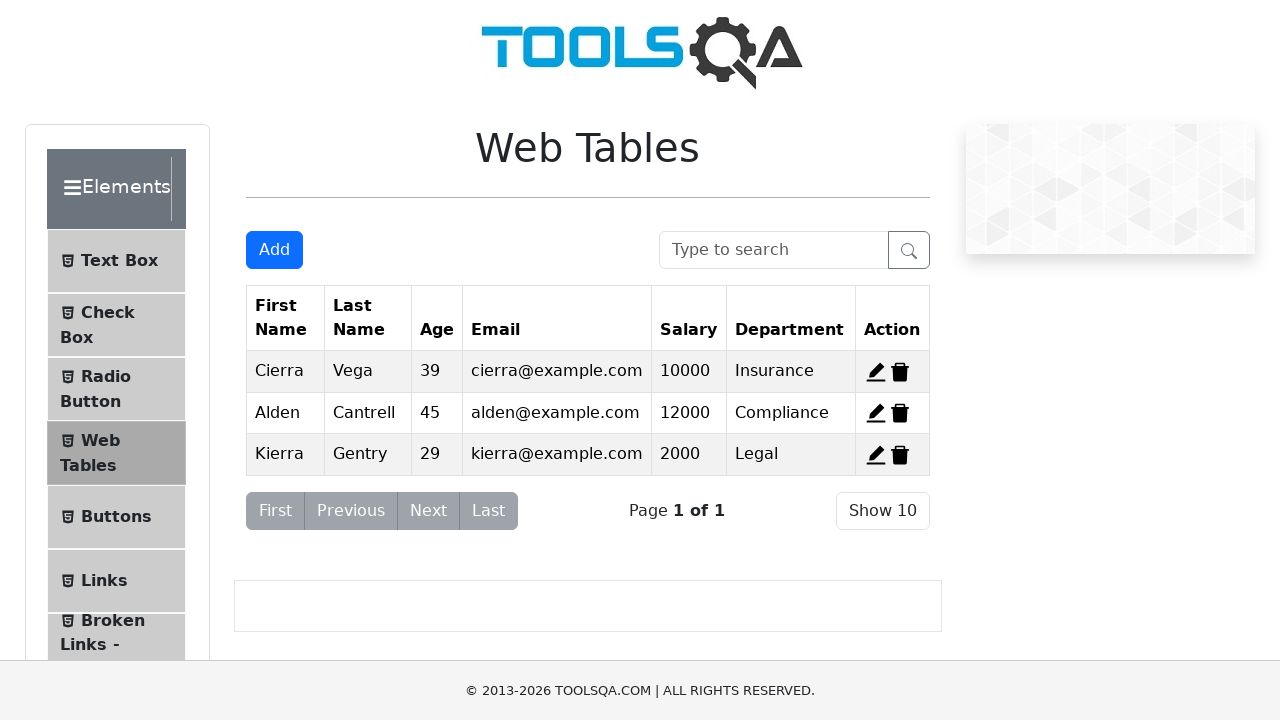

Navigated to DemoQA web tables page
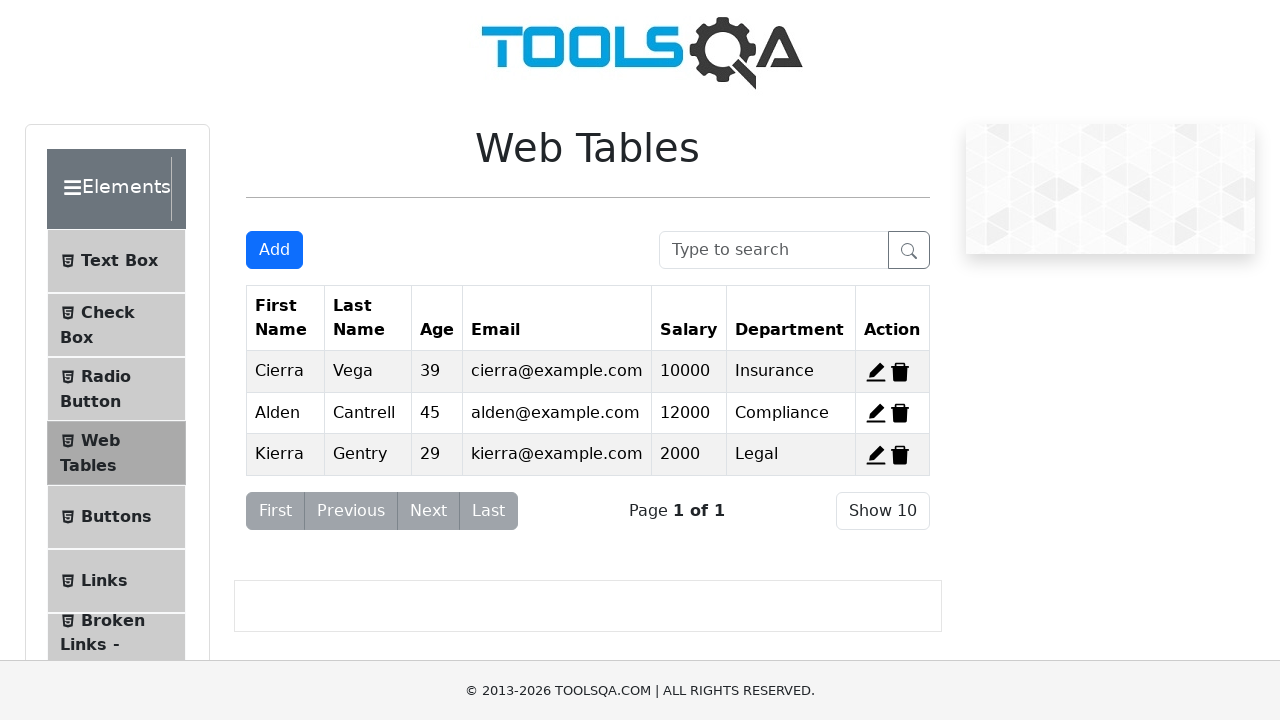

Web tables page loaded successfully - wrapper element is visible
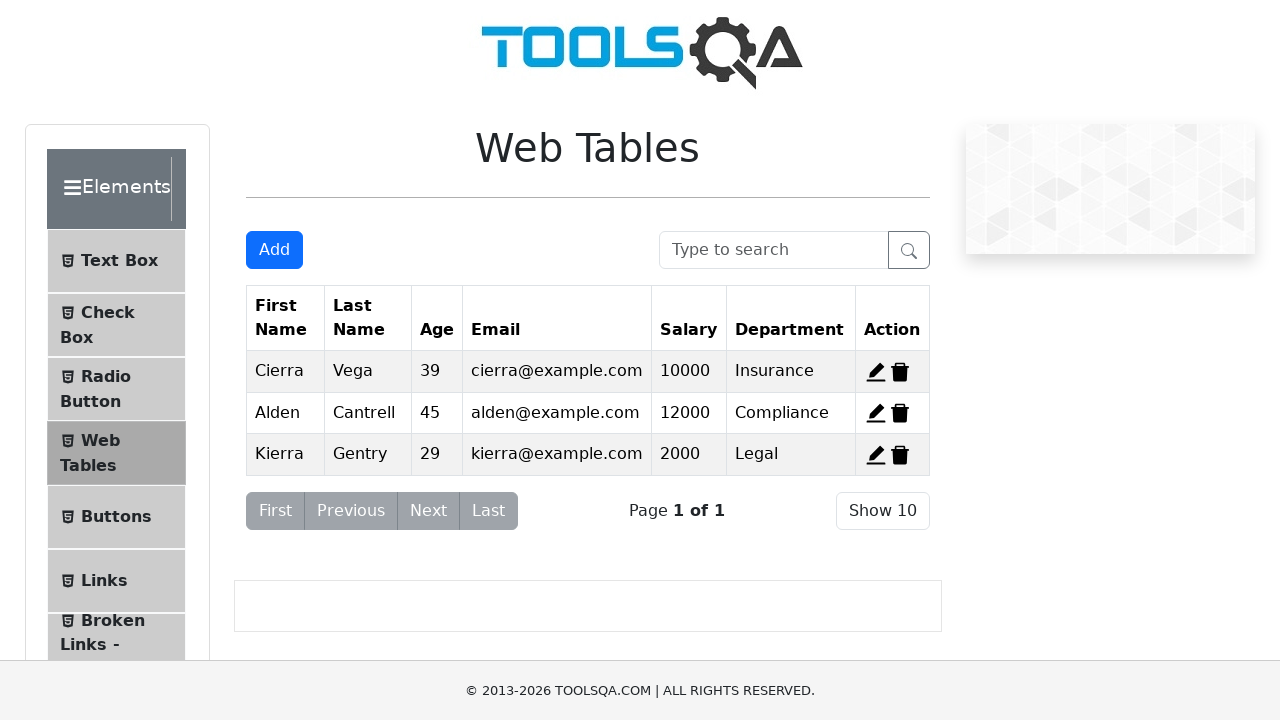

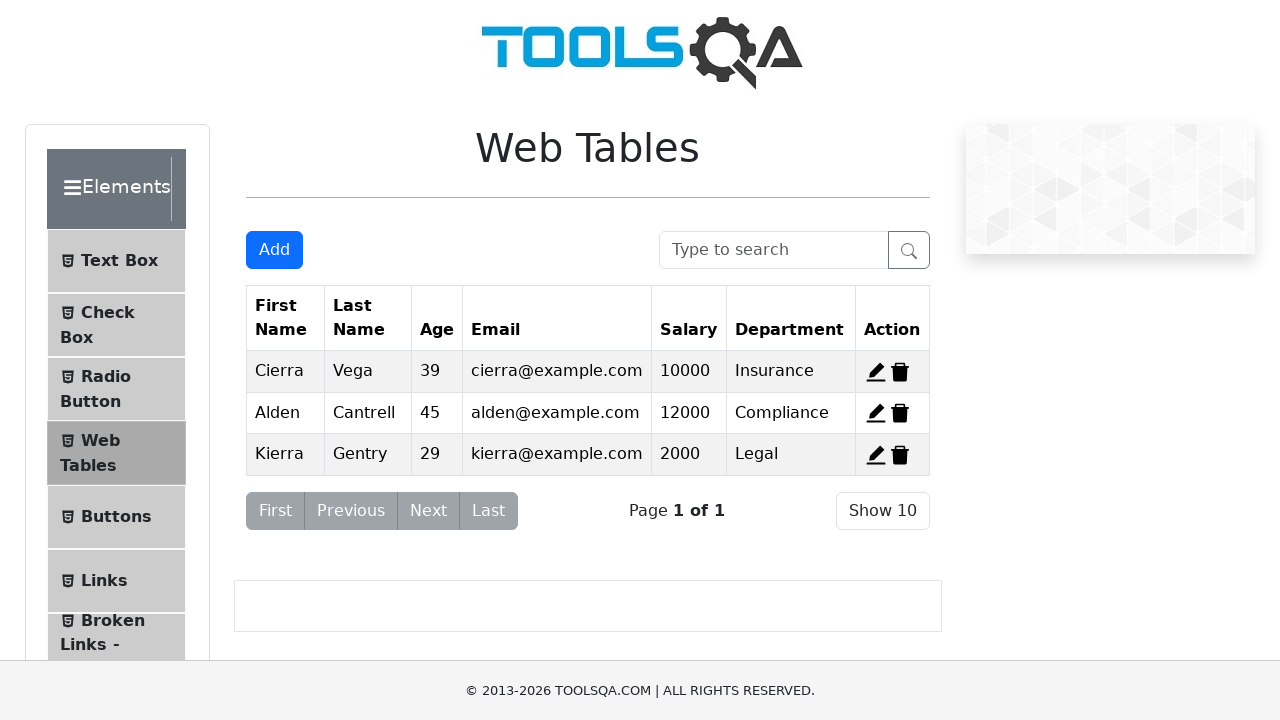